Tests a practice form by filling in name, email, password, selecting checkbox, dropdown, radio button, date of birth, and submitting the form to verify success message appears.

Starting URL: https://rahulshettyacademy.com/angularpractice/

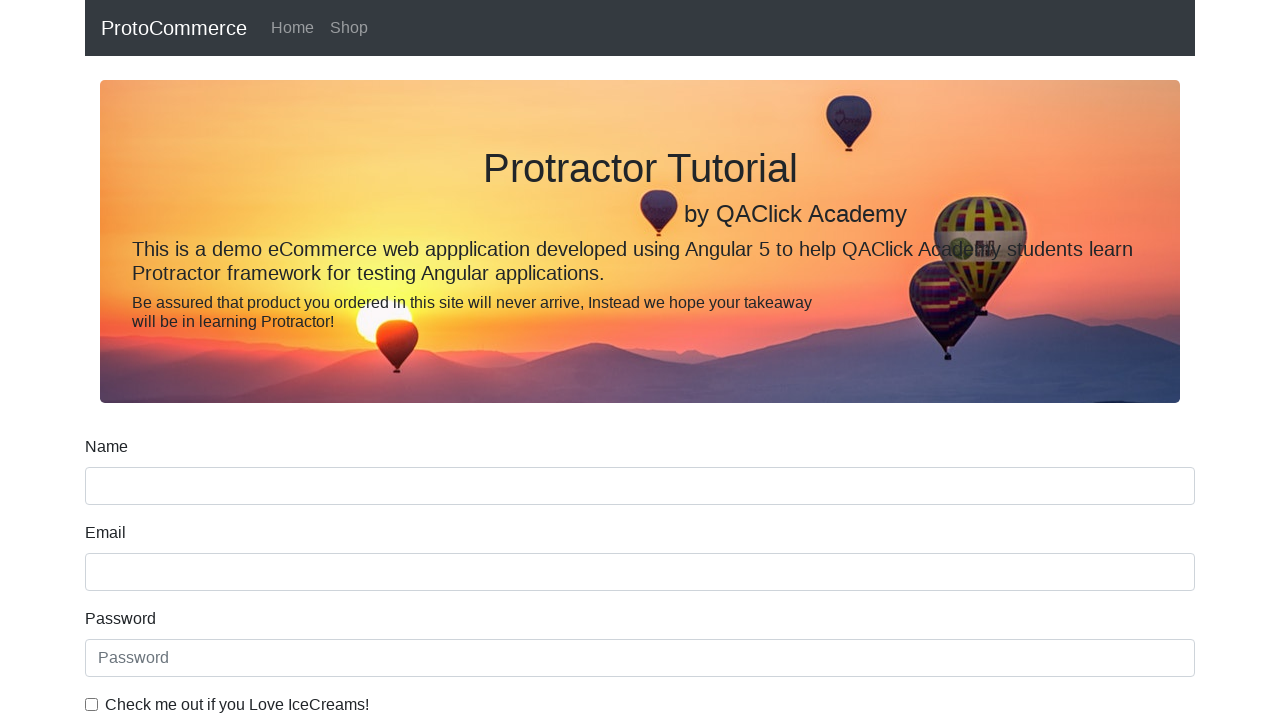

Filled name field with 'Eric Ricketts' on input[name='name']
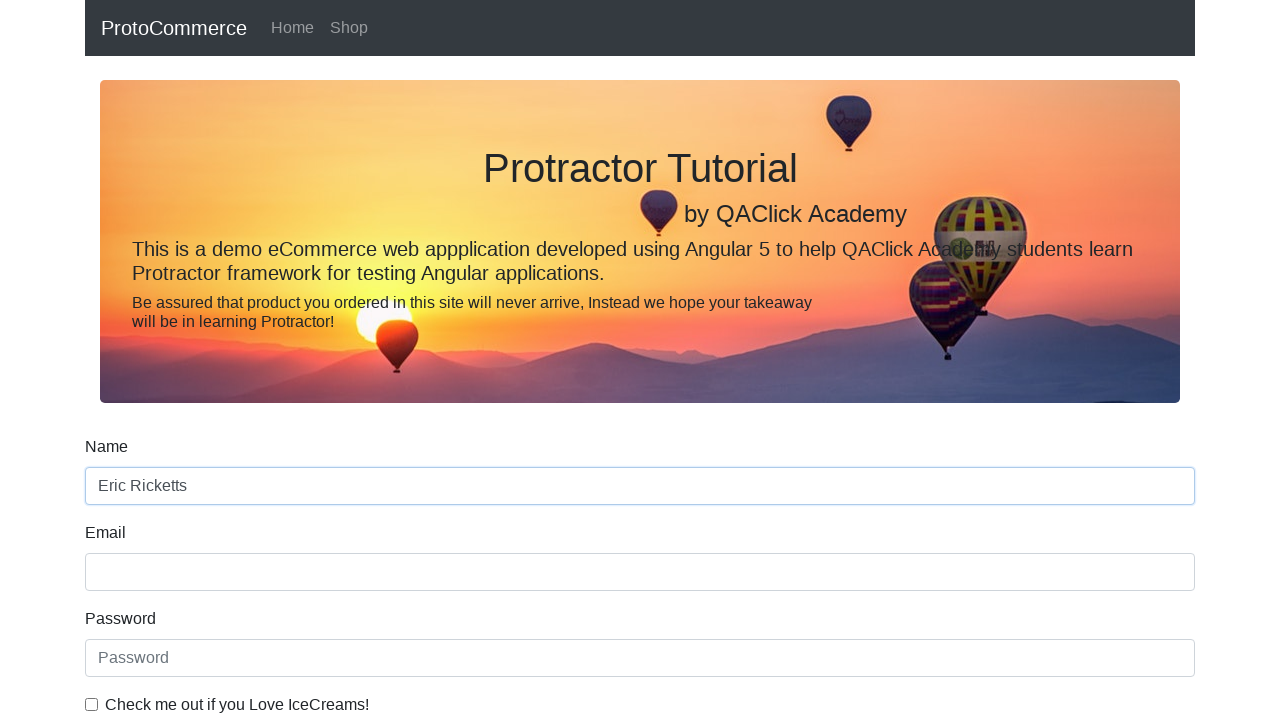

Filled email field with 'eric_ricketts@icloud.com' on input[name='email']
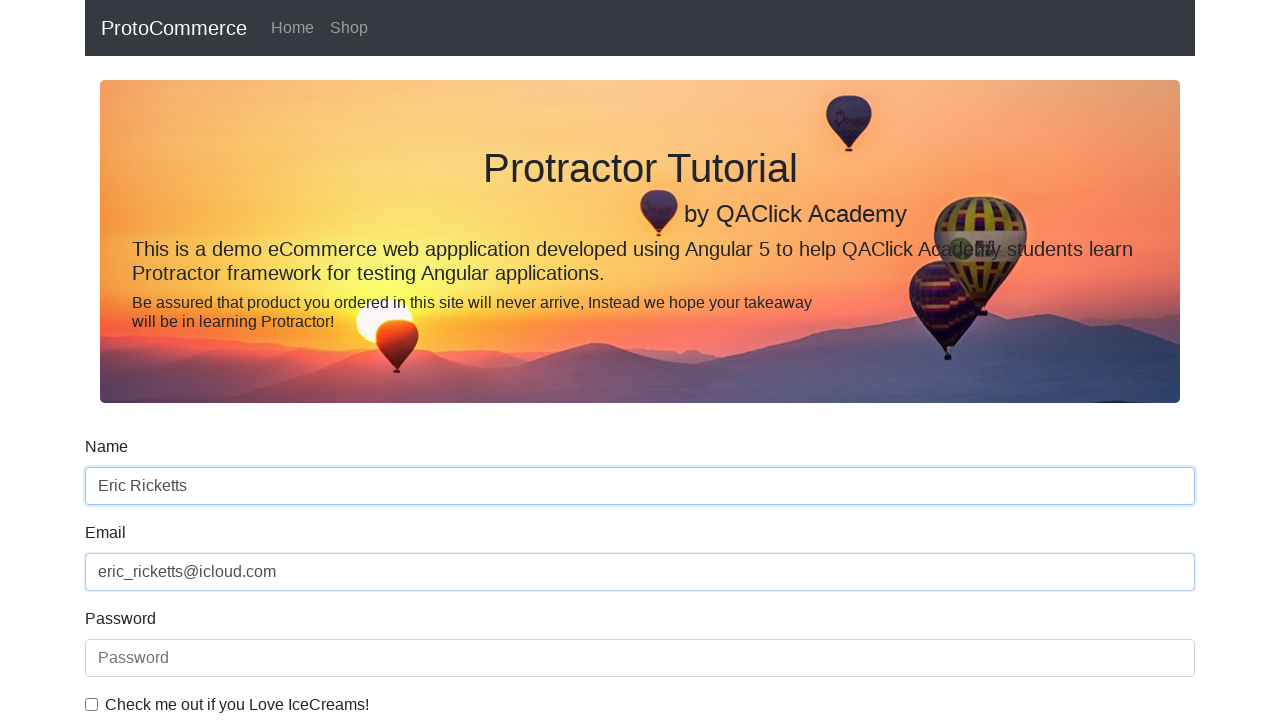

Filled password field with 'foo123bar' on input#exampleInputPassword1
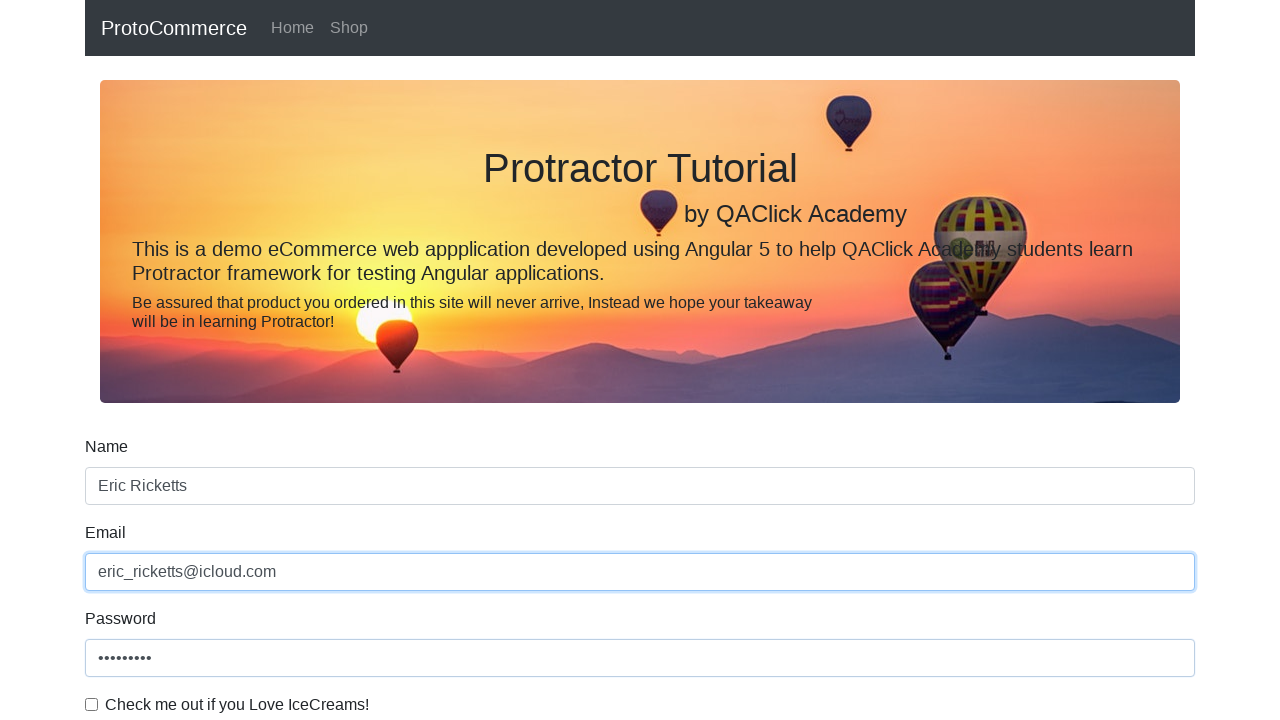

Checked 'I Love IceCream' checkbox at (92, 704) on input#exampleCheck1
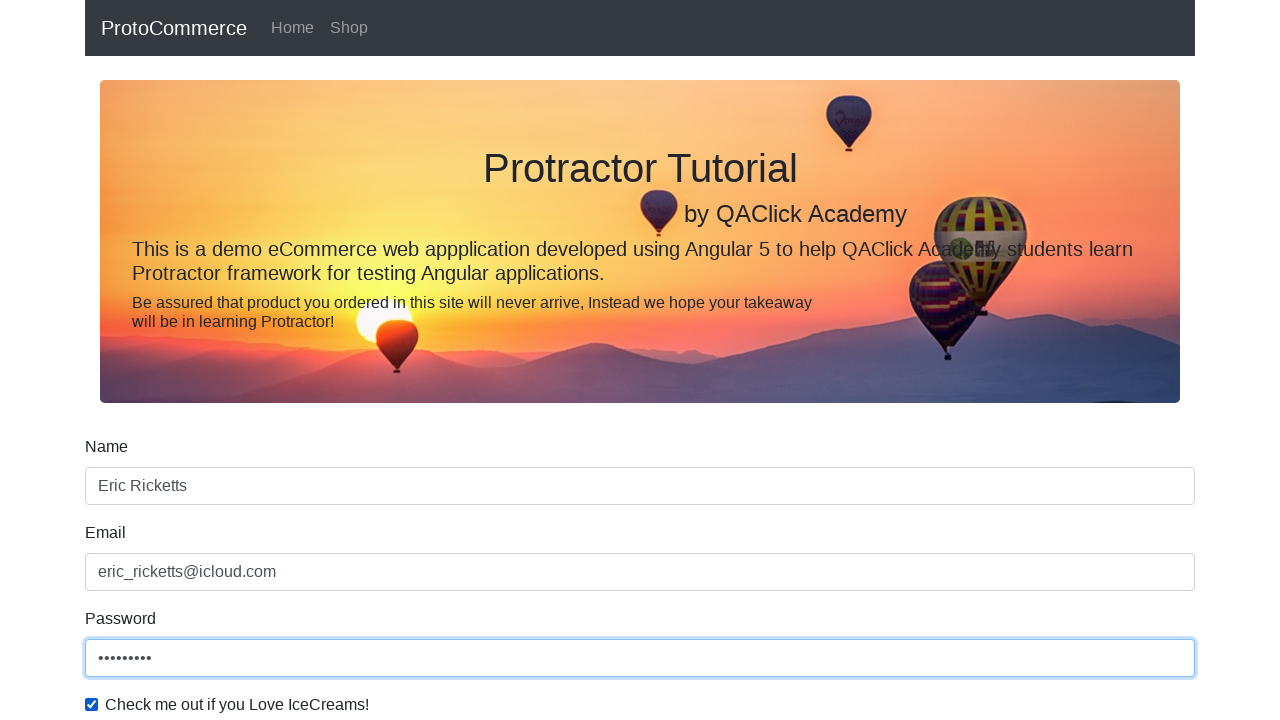

Selected first option from gender dropdown on select#exampleFormControlSelect1
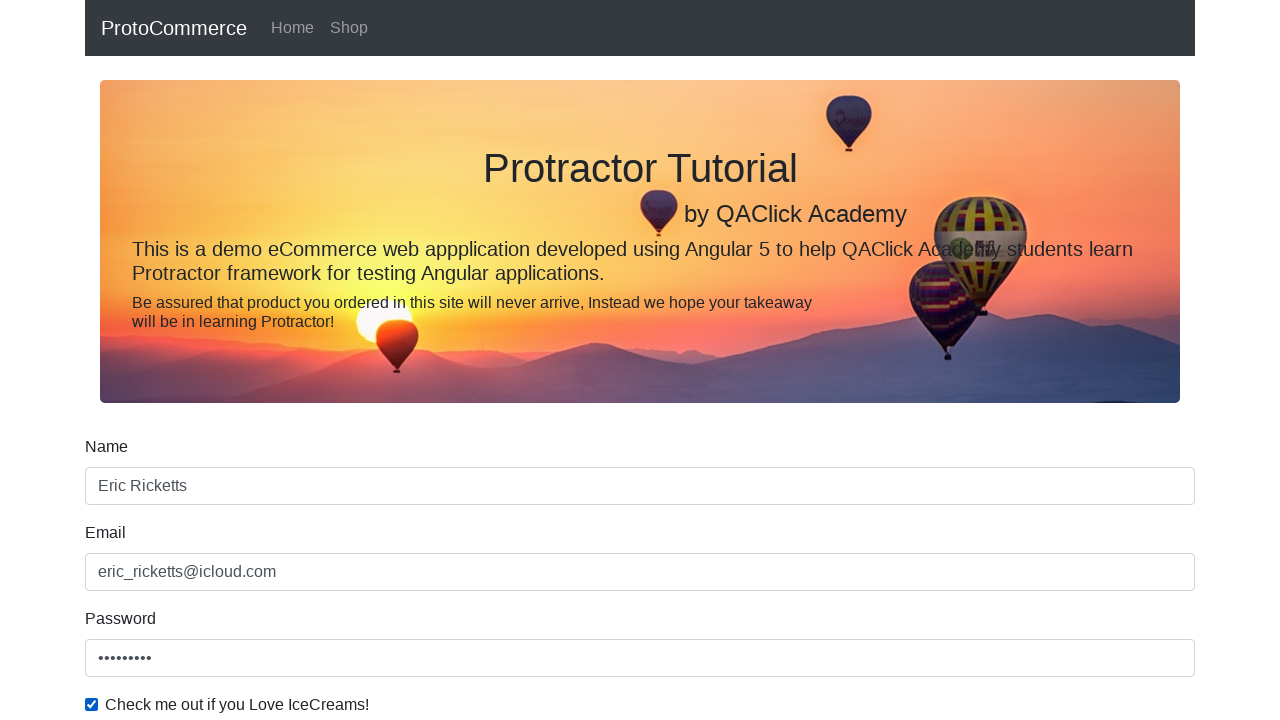

Clicked Student radio button at (238, 360) on input#inlineRadio1
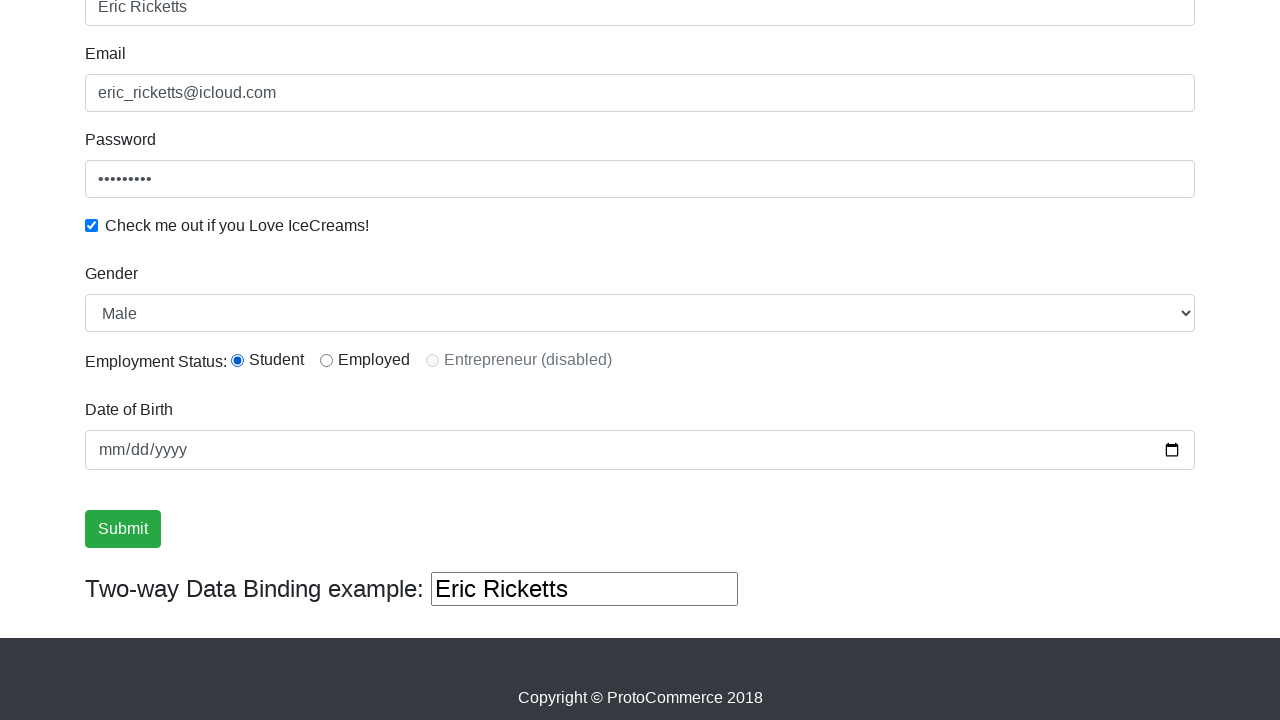

Filled date of birth field with '1960-11-20' on input[name='bday']
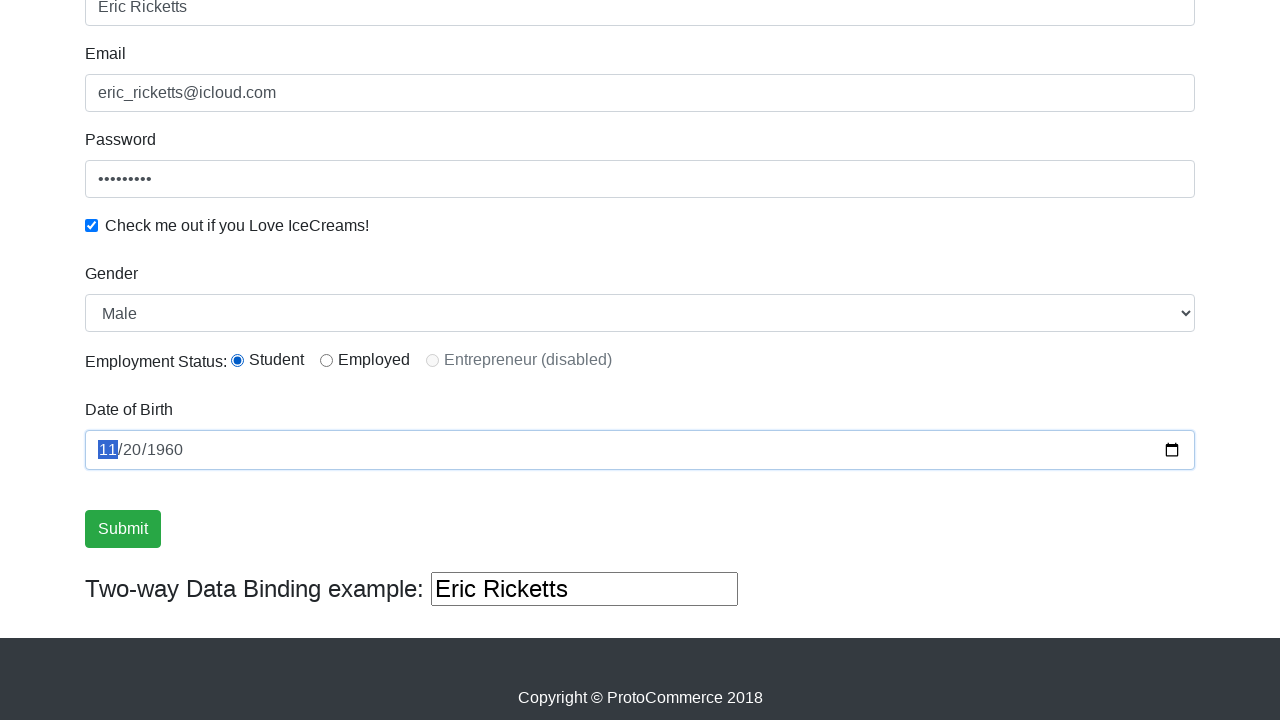

Clicked submit button to submit the form at (123, 529) on input.btn.btn-success[type='submit']
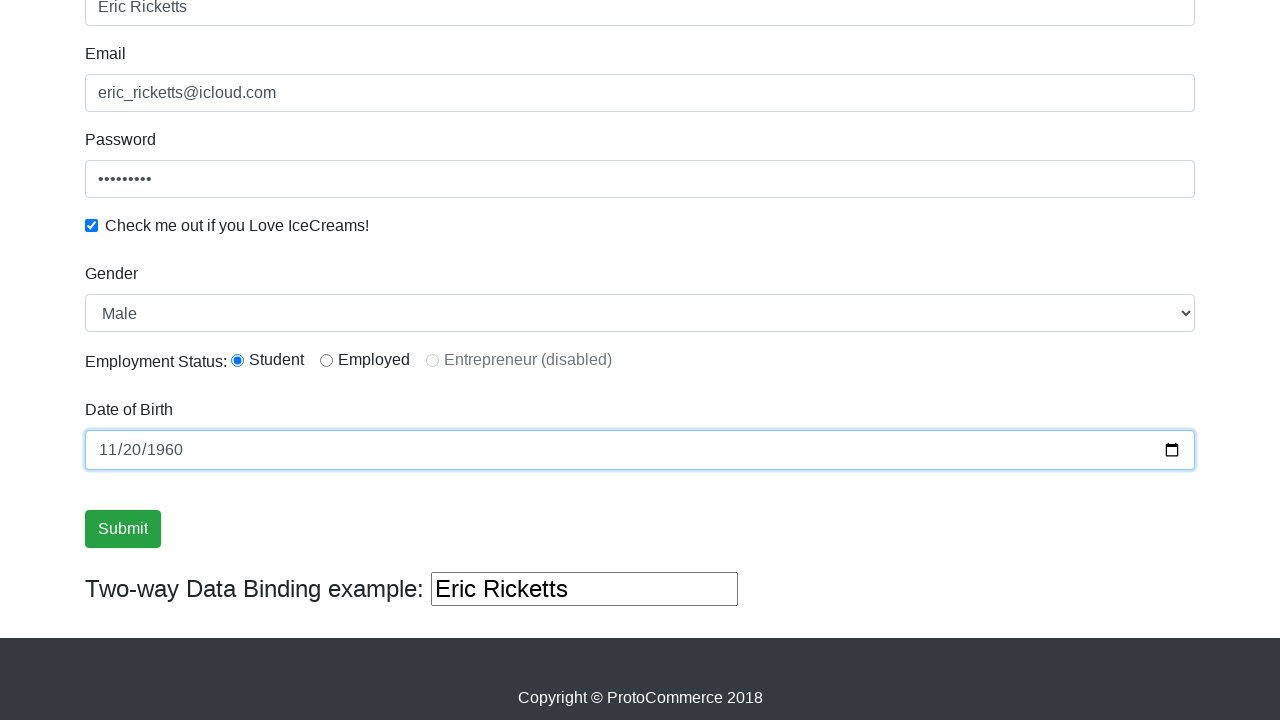

Success alert appeared confirming form submission
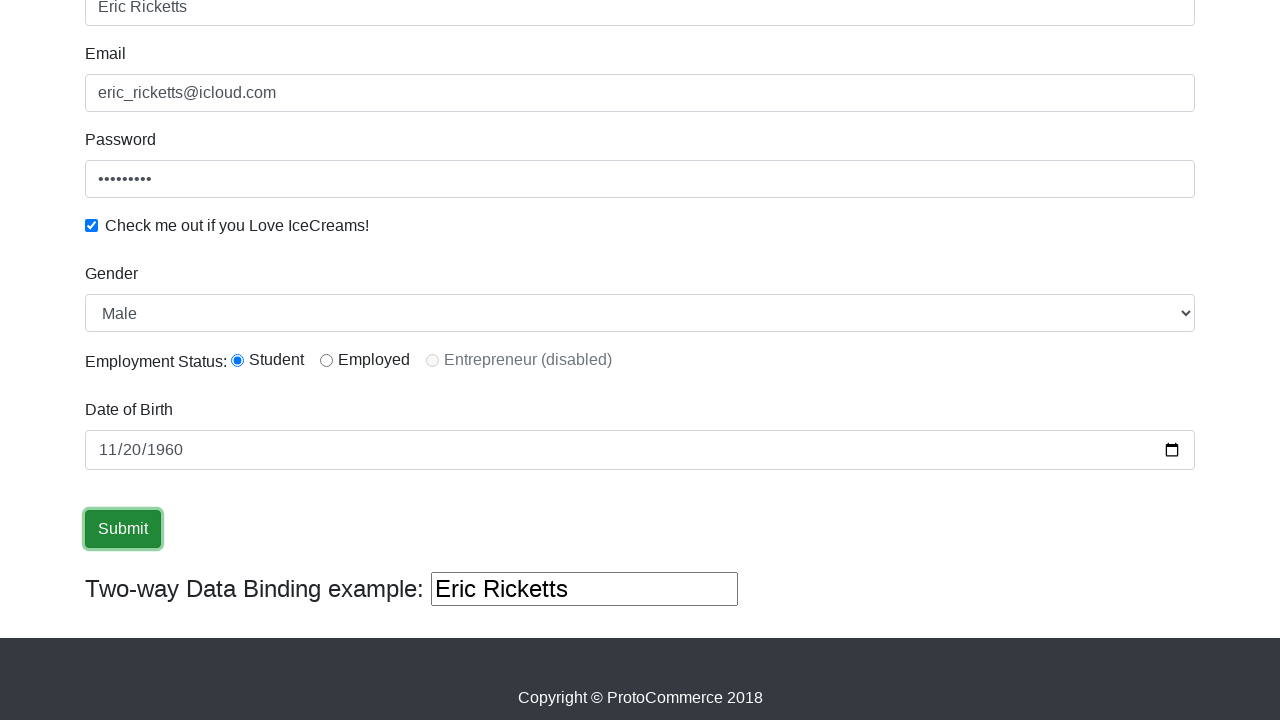

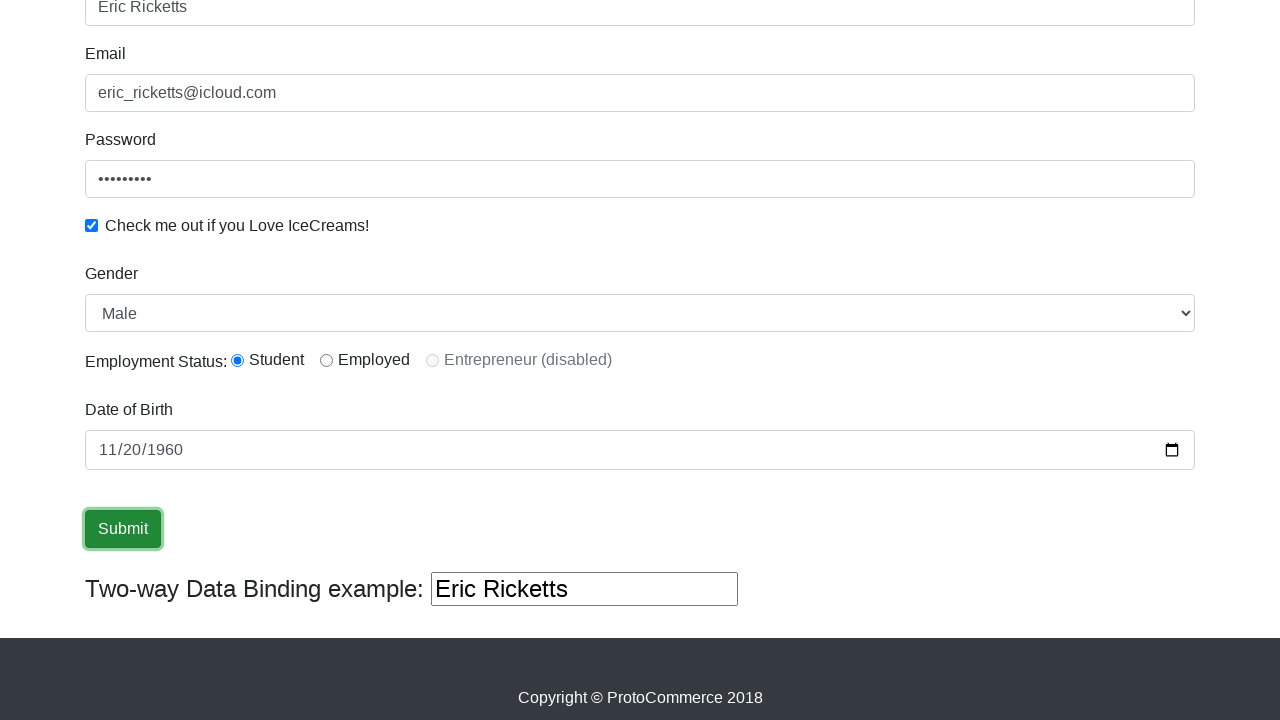